Tests multiple windows by opening a new window and switching between them

Starting URL: http://the-internet.herokuapp.com/

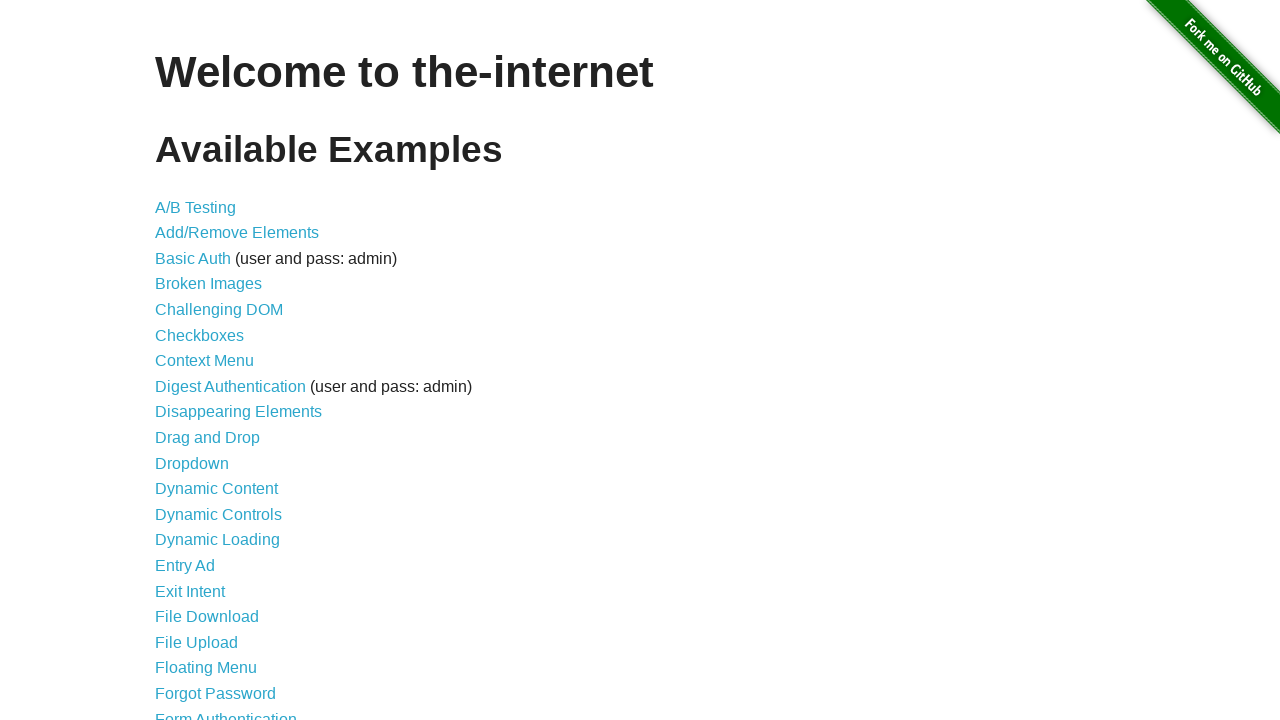

Clicked on Multiple Windows link at (218, 369) on a[href='/windows']
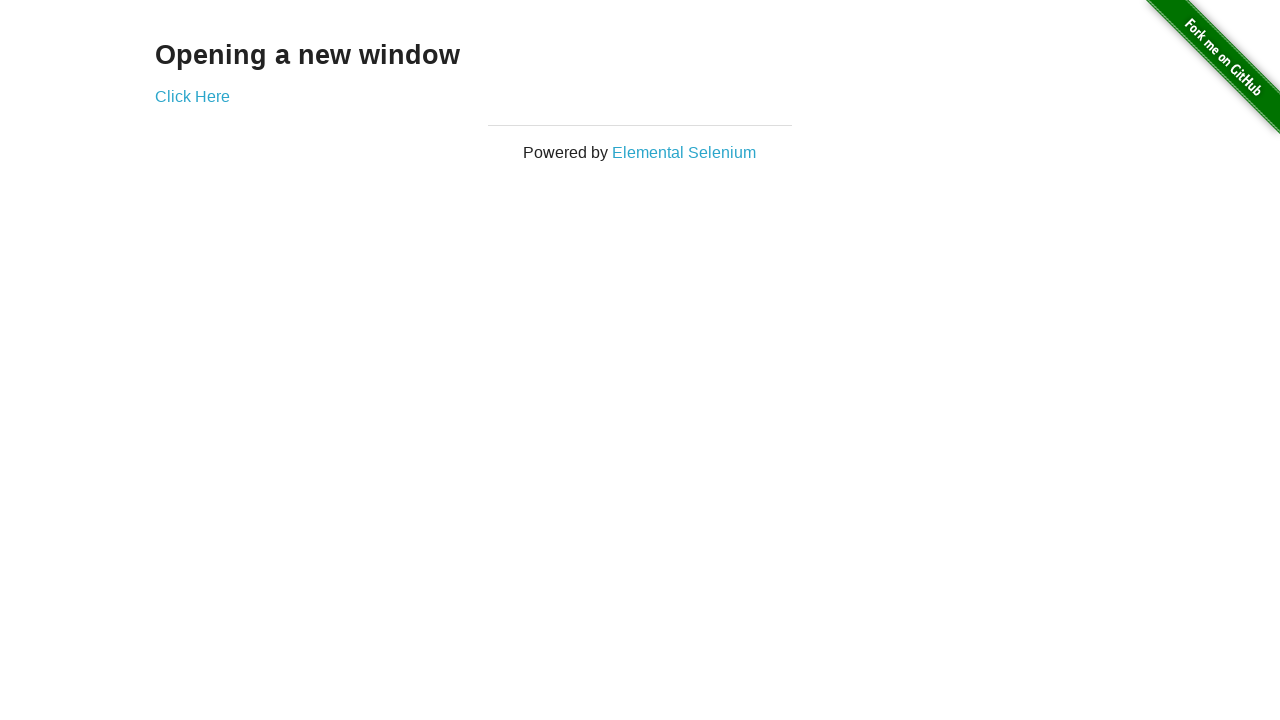

Clicked to open new window at (192, 96) on a[href='/windows/new']
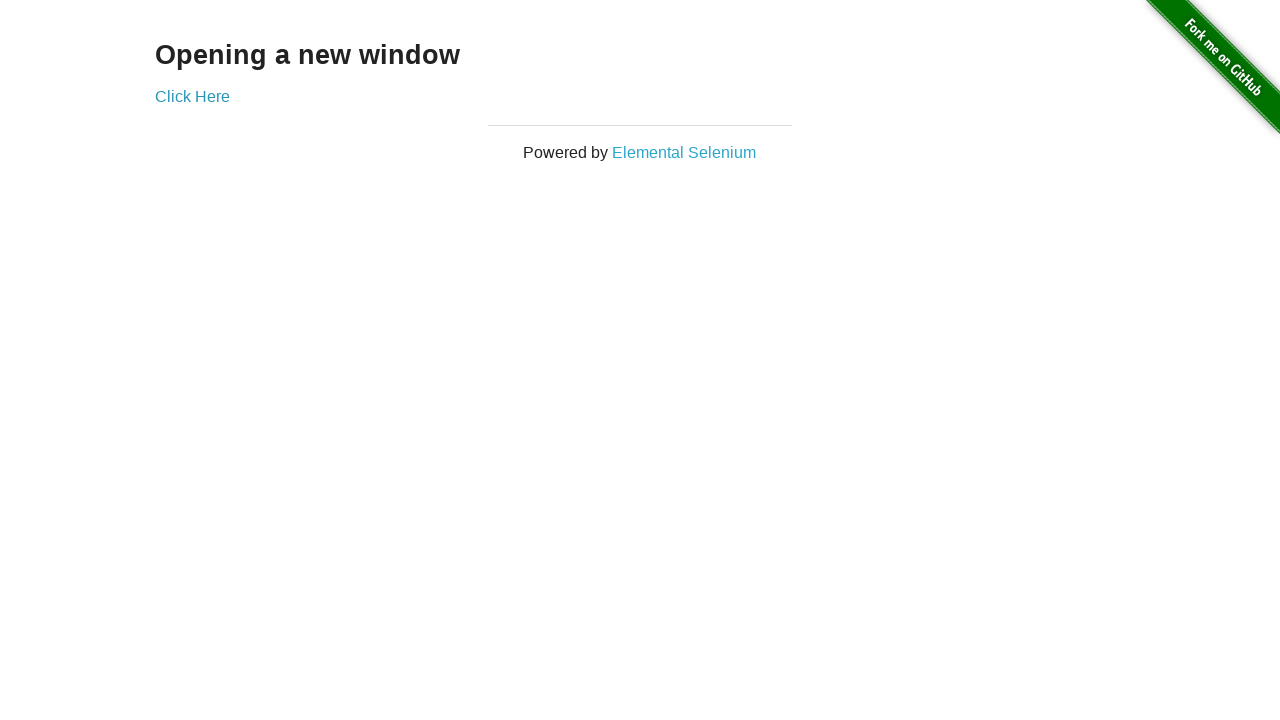

New window opened and captured
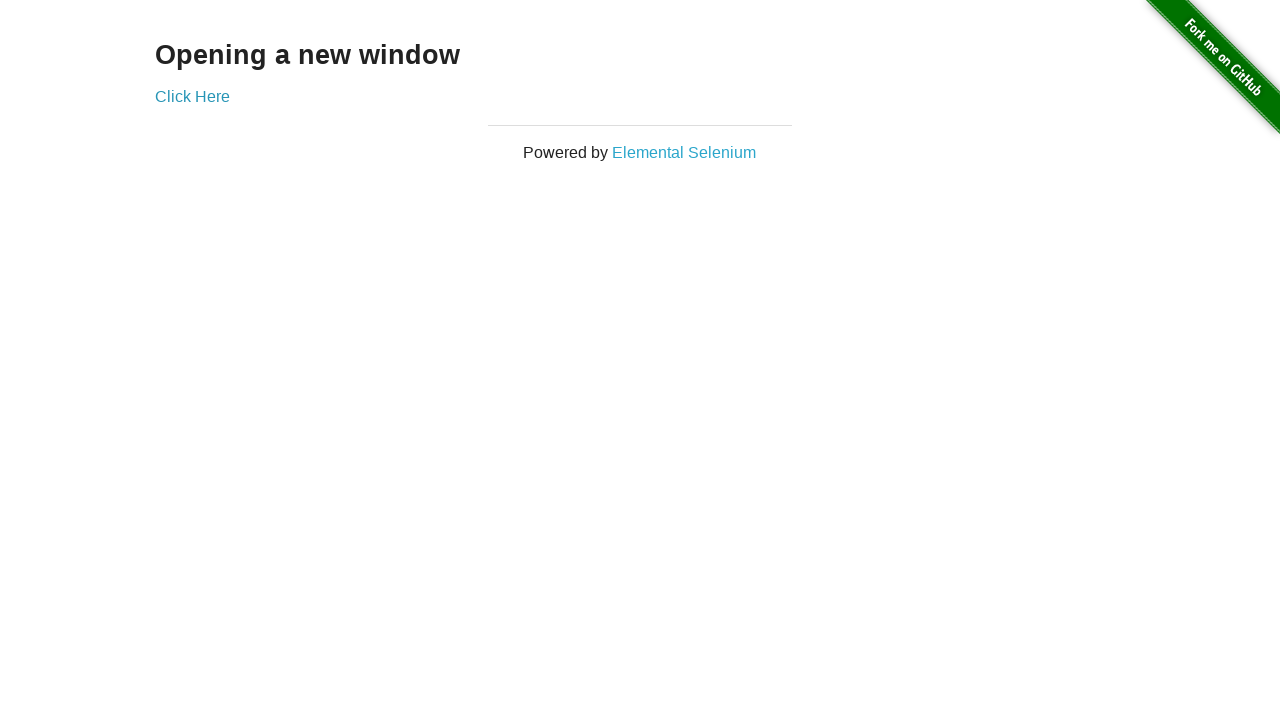

New window finished loading
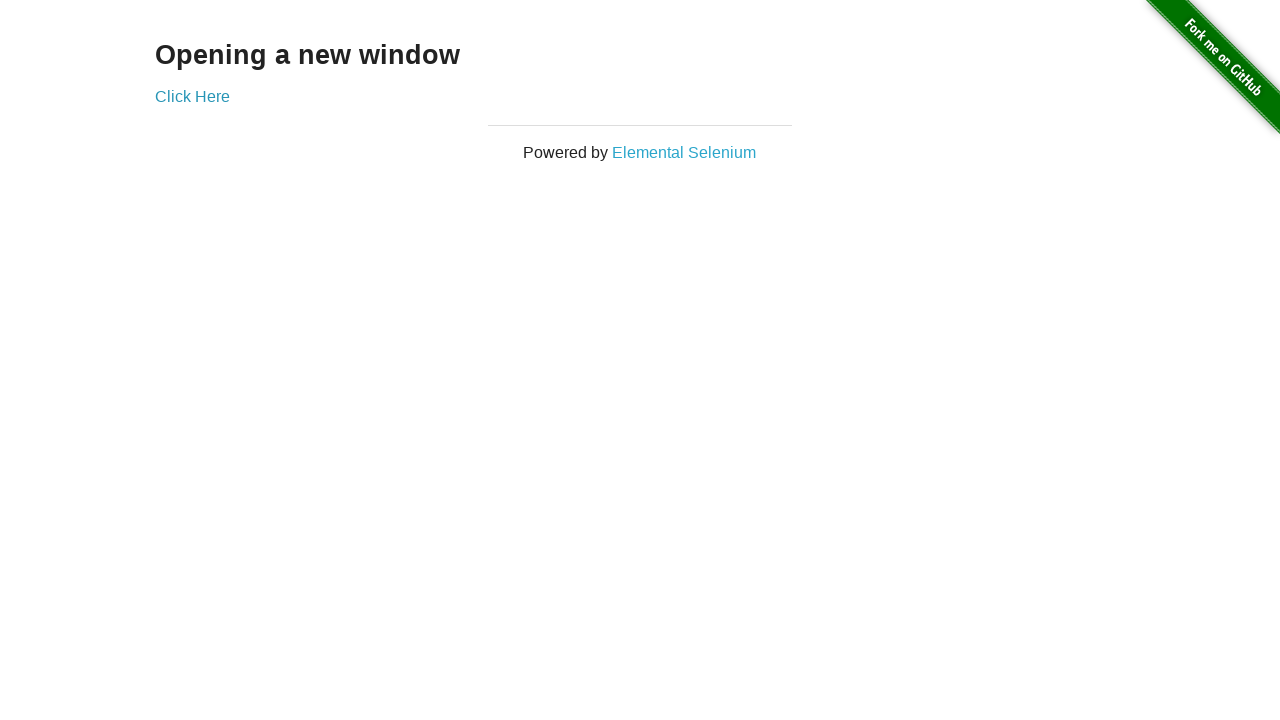

Closed the new window
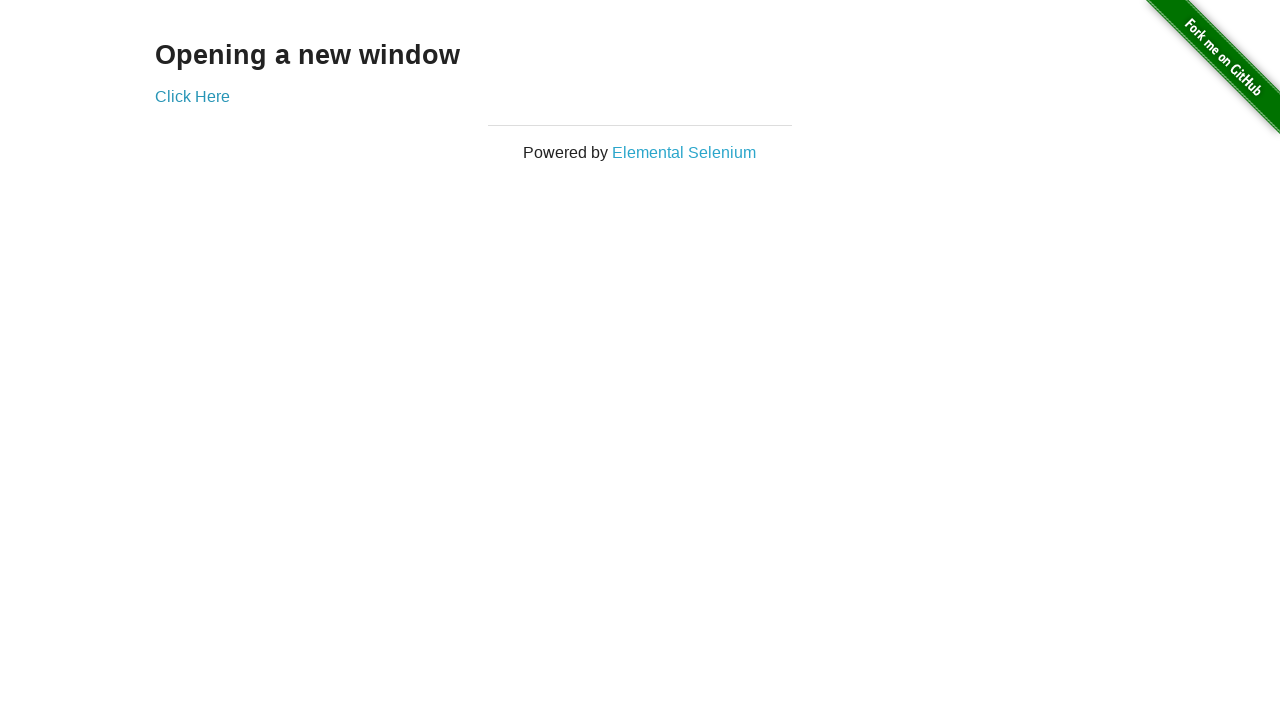

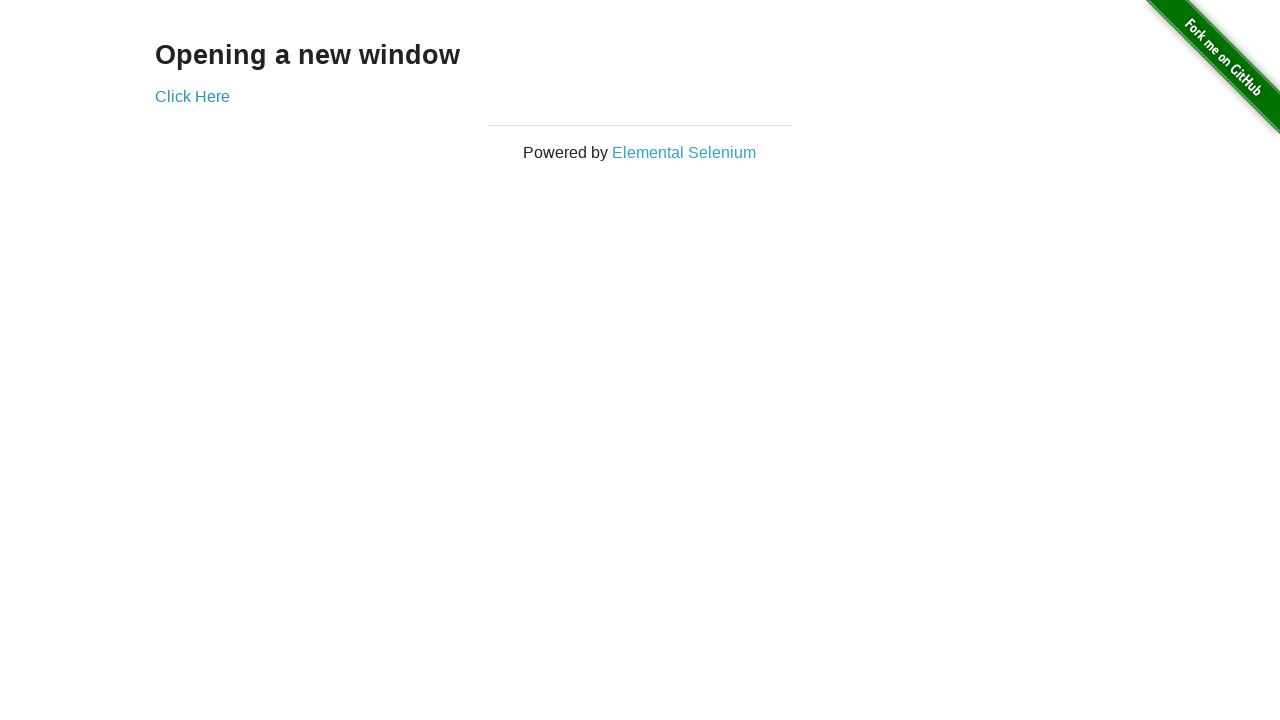